Tests a web form by entering text into a text box, clicking submit, and verifying the success message

Starting URL: https://www.selenium.dev/selenium/web/web-form.html

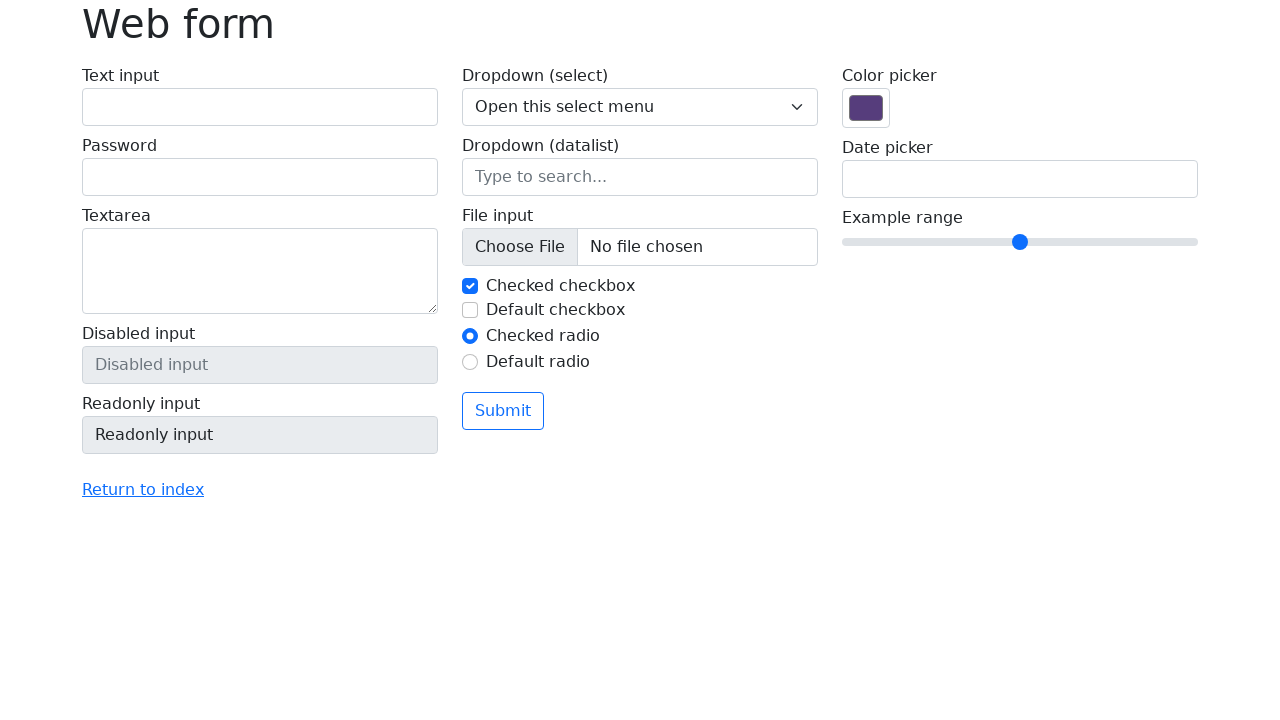

Filled text box with 'Selenium' on input[name='my-text']
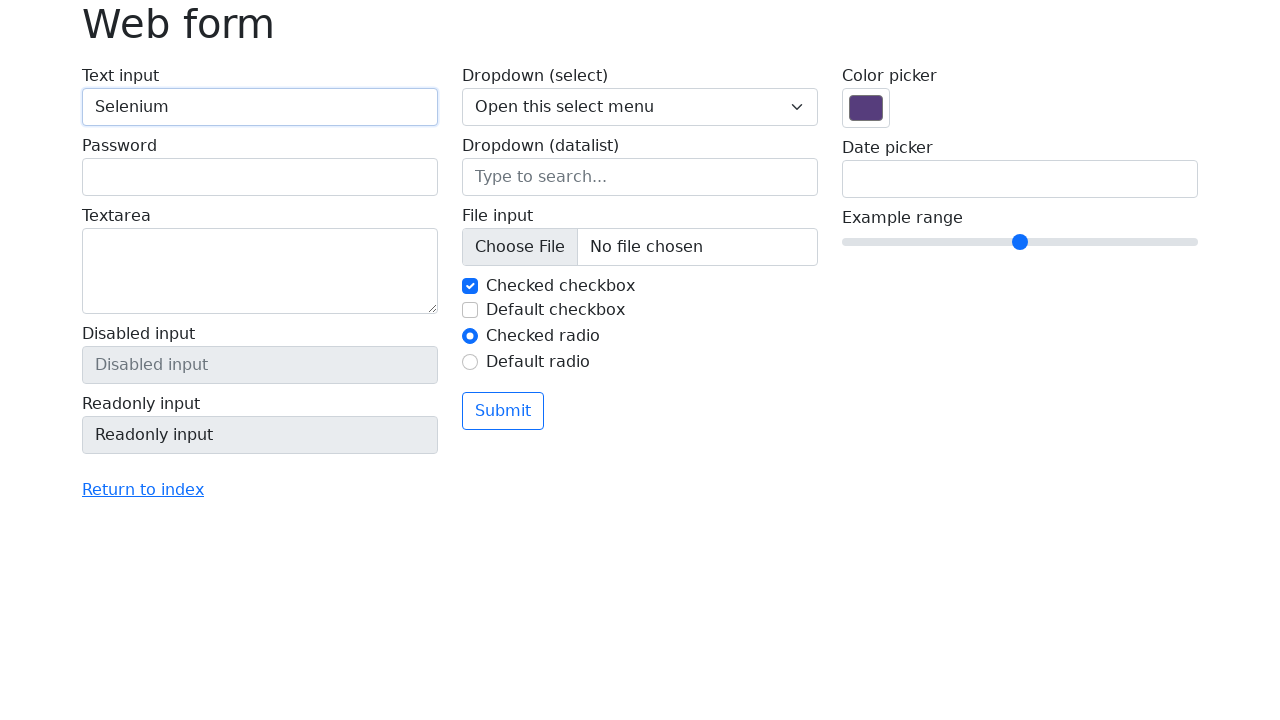

Clicked submit button at (503, 411) on button
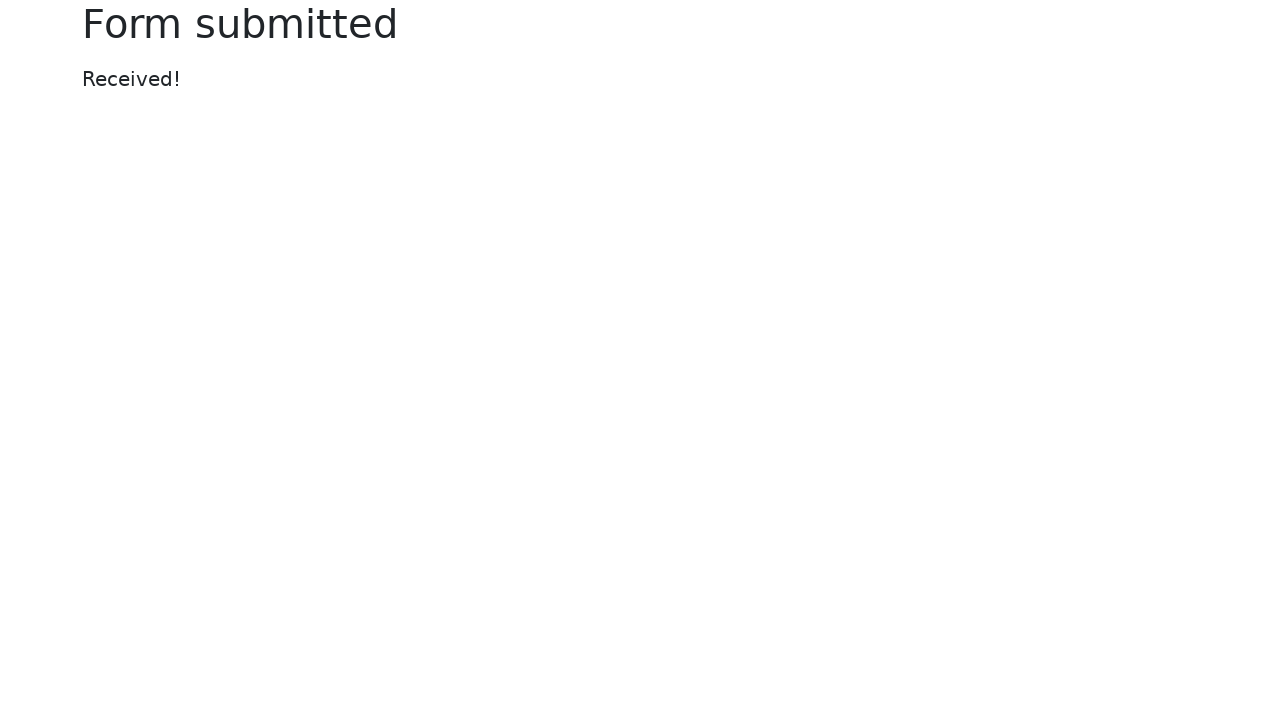

Success message element appeared
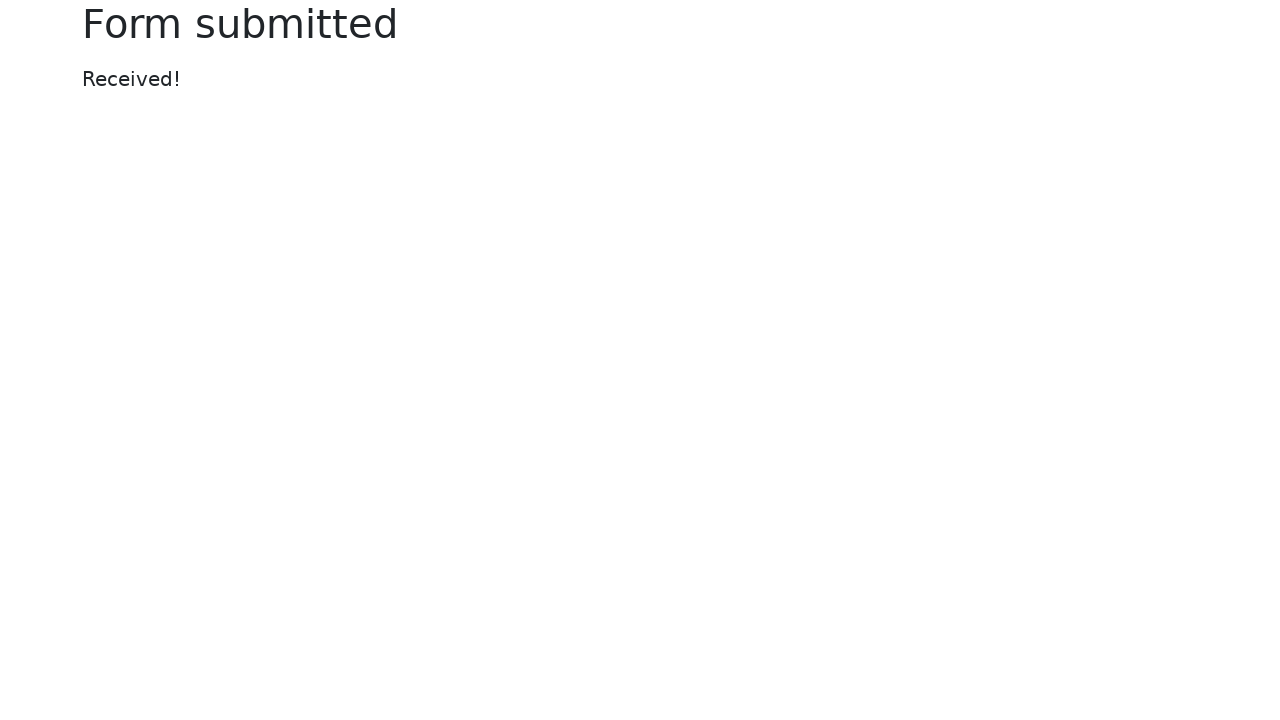

Located success message element
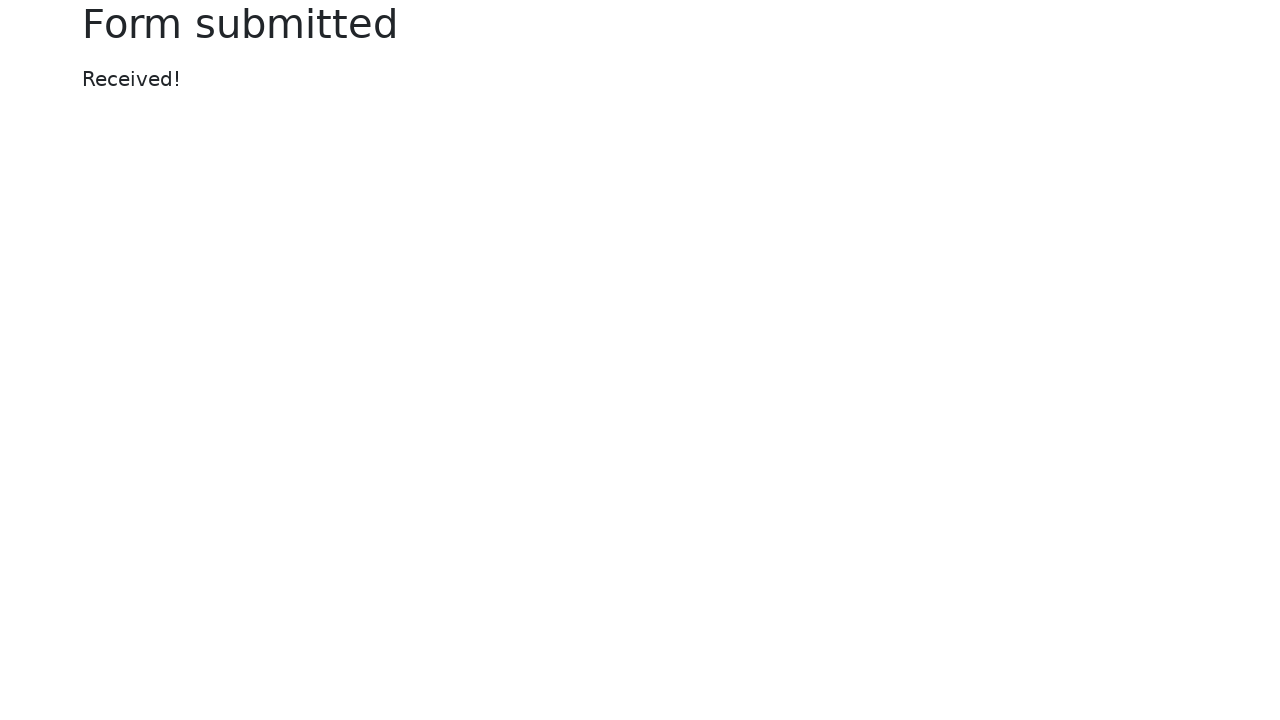

Verified success message displays 'Received!'
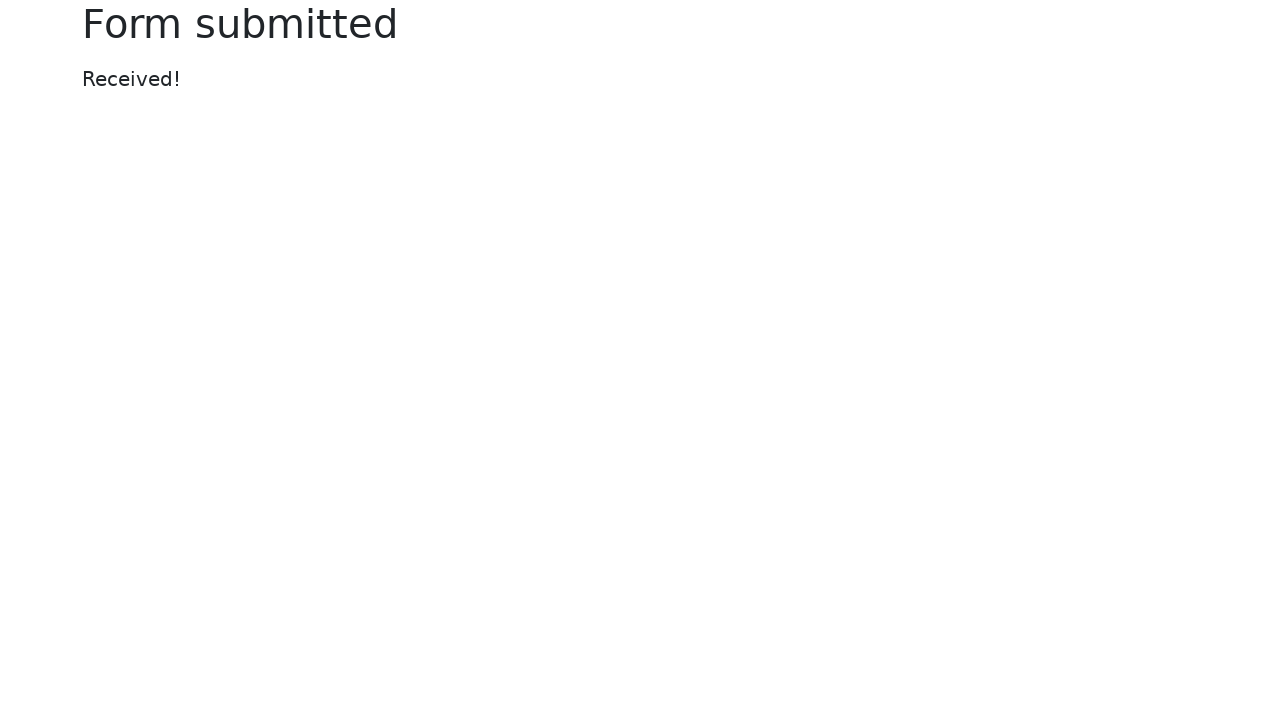

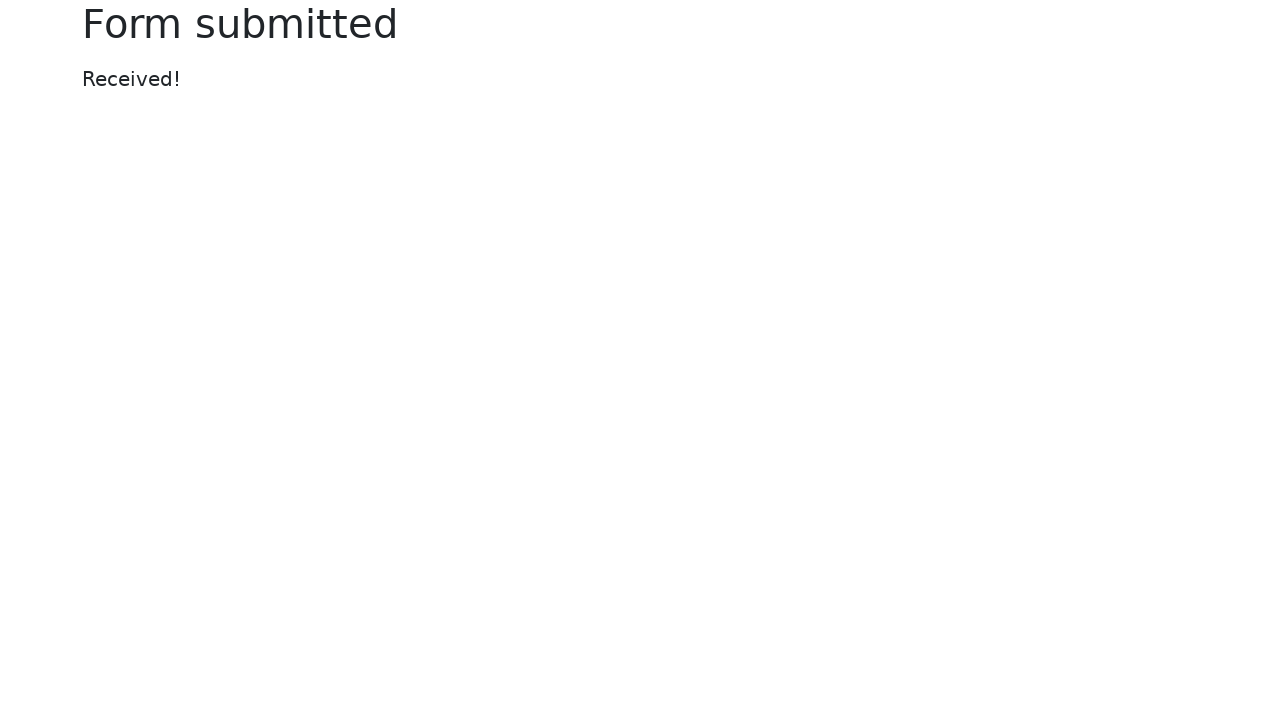